Tests that the Clear completed button displays correct text when items are completed

Starting URL: https://demo.playwright.dev/todomvc

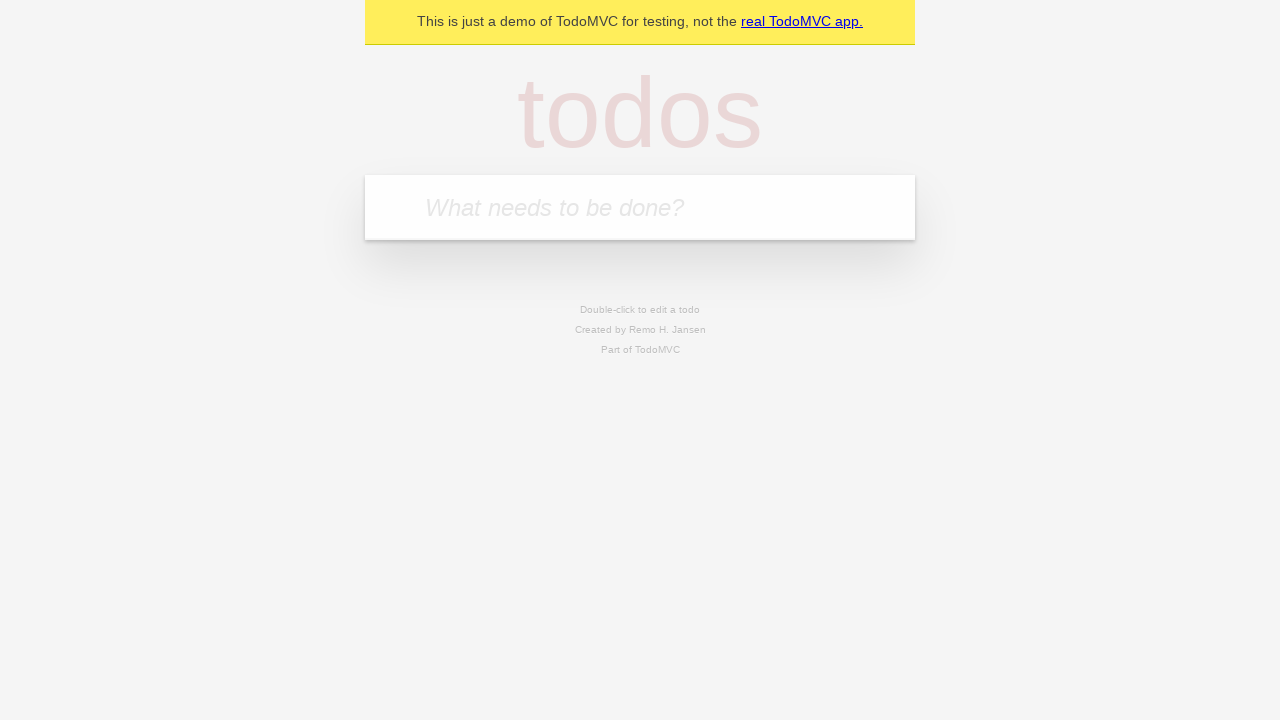

Filled todo input with 'buy some cheese' on internal:attr=[placeholder="What needs to be done?"i]
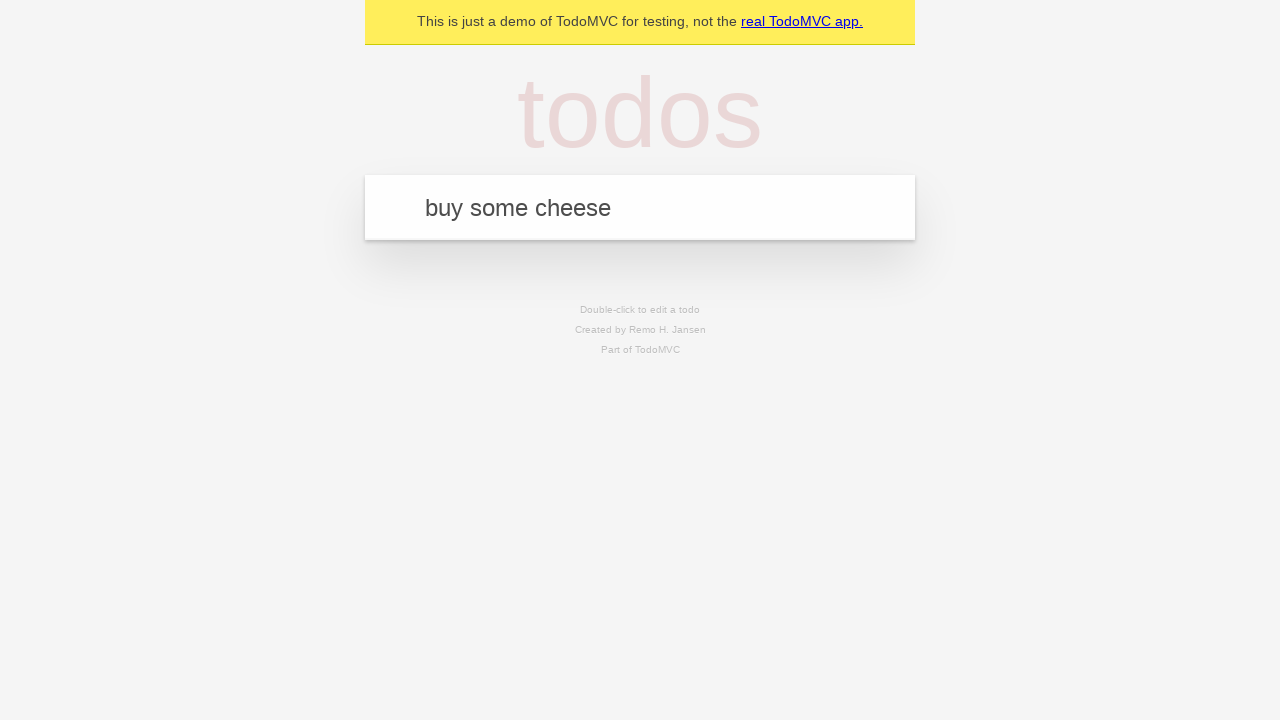

Pressed Enter to create first todo on internal:attr=[placeholder="What needs to be done?"i]
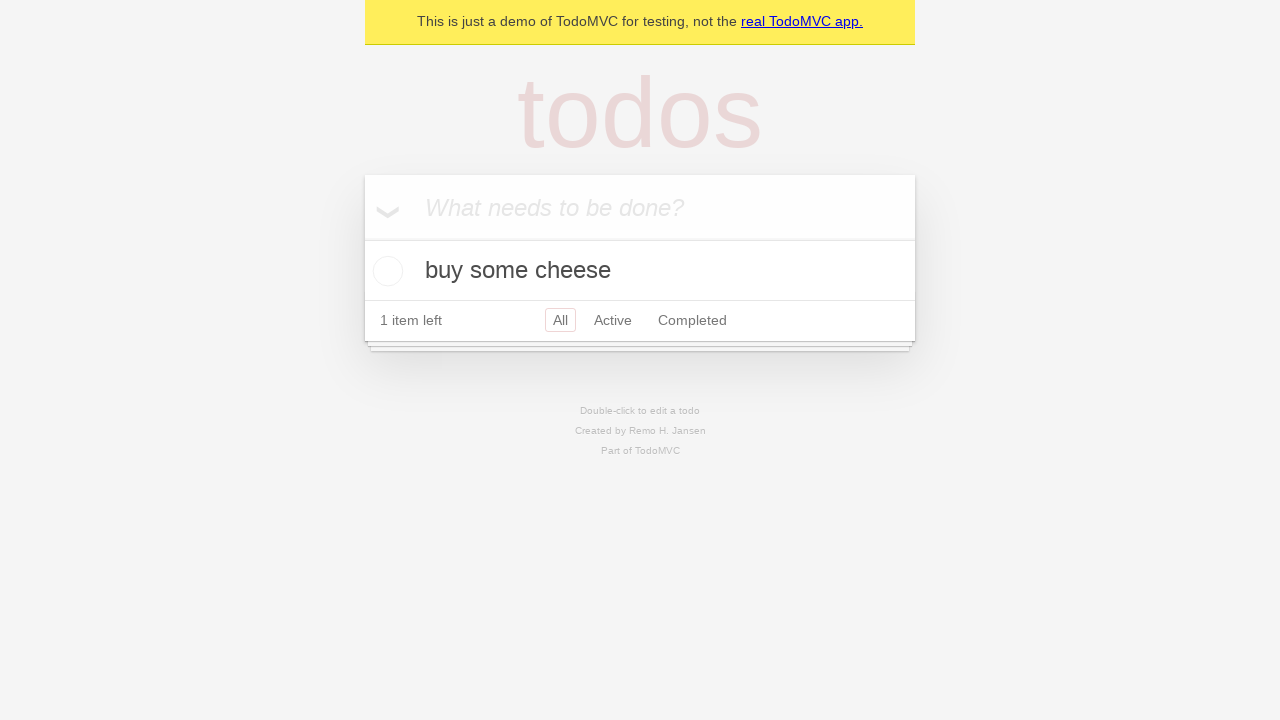

Filled todo input with 'feed the cat' on internal:attr=[placeholder="What needs to be done?"i]
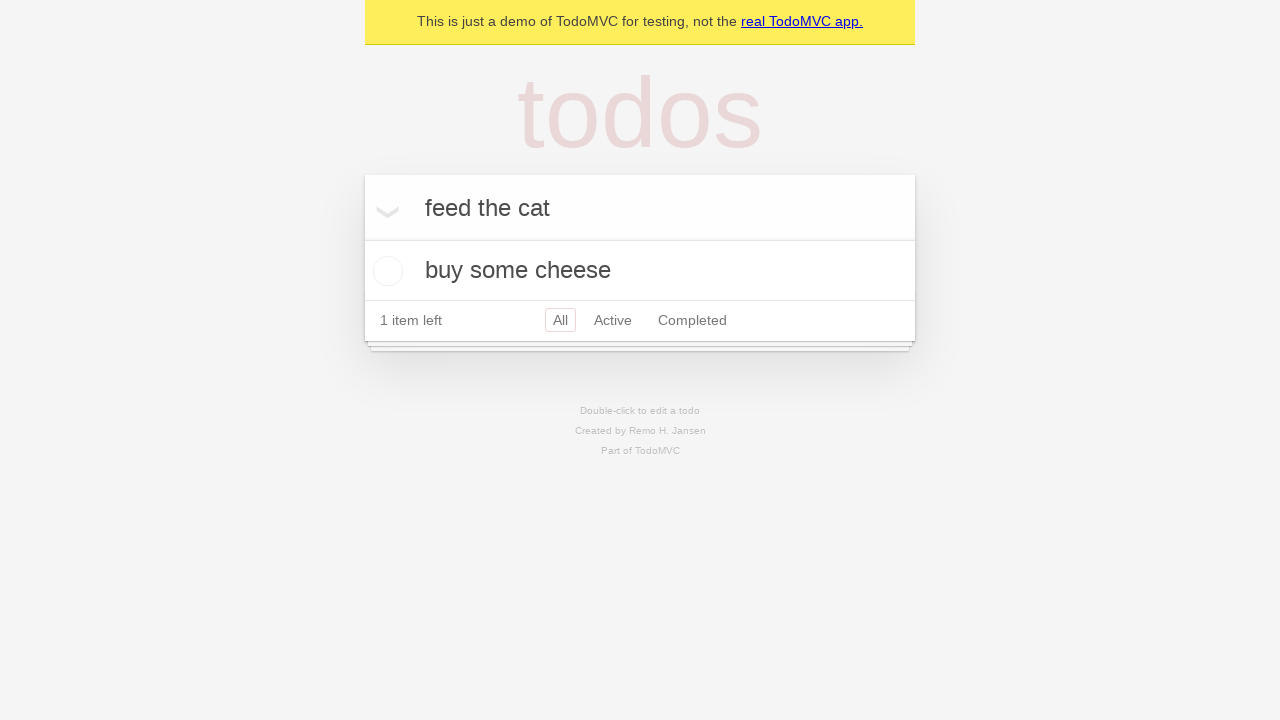

Pressed Enter to create second todo on internal:attr=[placeholder="What needs to be done?"i]
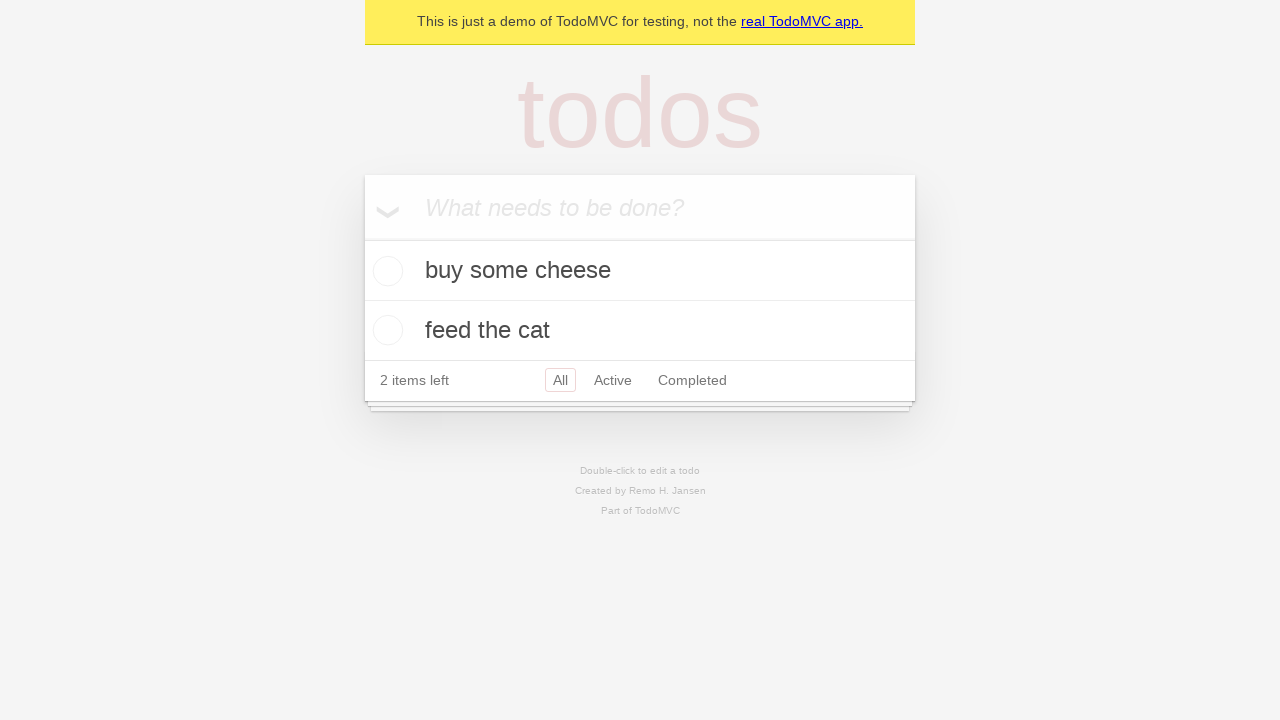

Filled todo input with 'book a doctors appointment' on internal:attr=[placeholder="What needs to be done?"i]
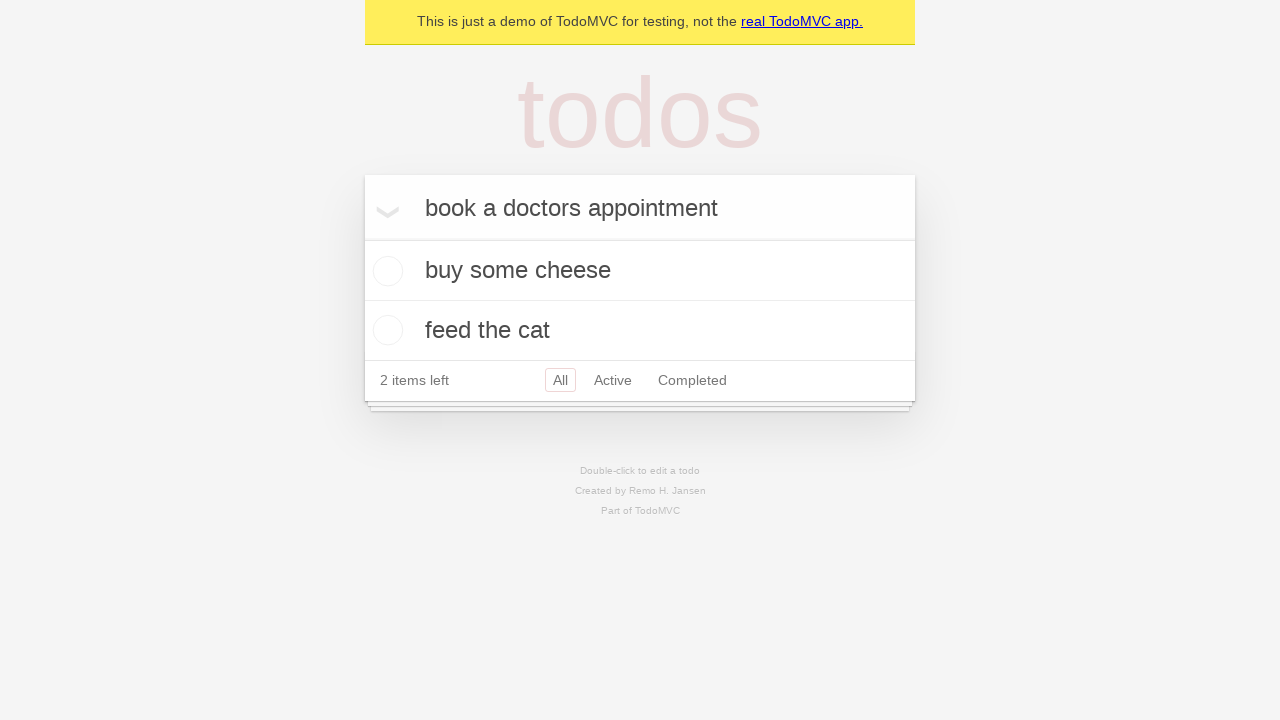

Pressed Enter to create third todo on internal:attr=[placeholder="What needs to be done?"i]
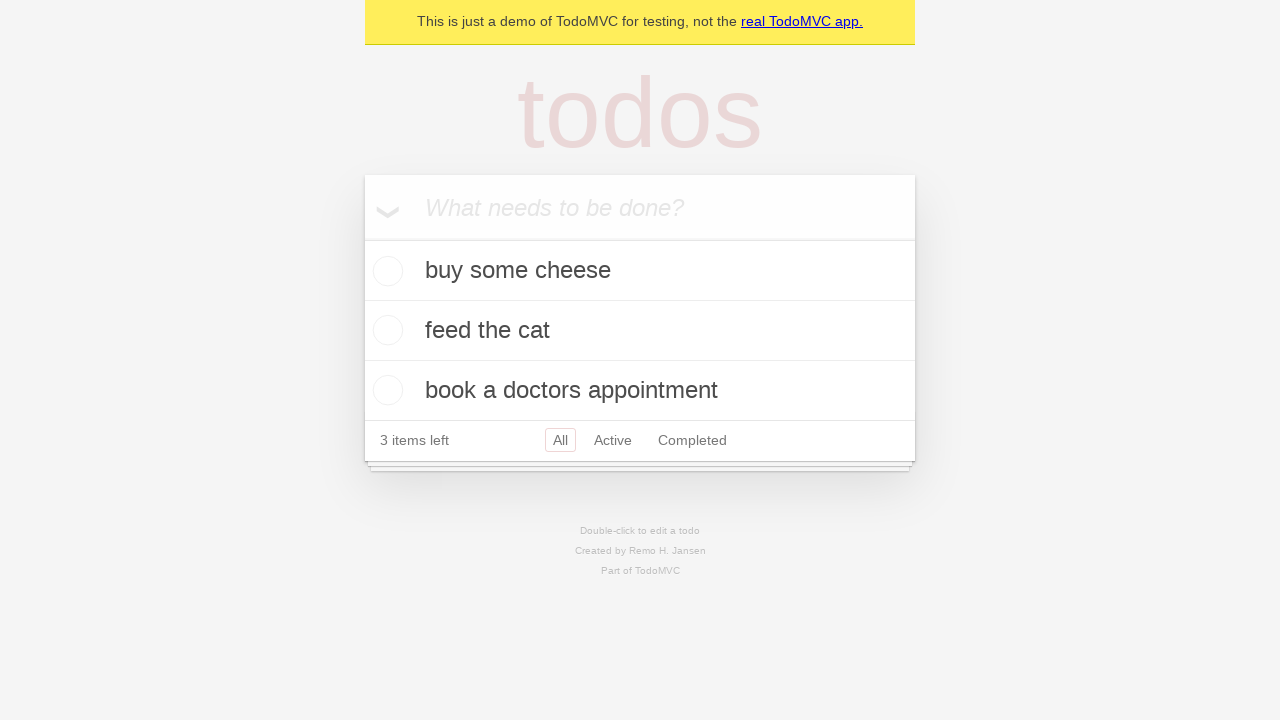

Checked the first todo item to mark it as completed at (385, 271) on .todo-list li .toggle >> nth=0
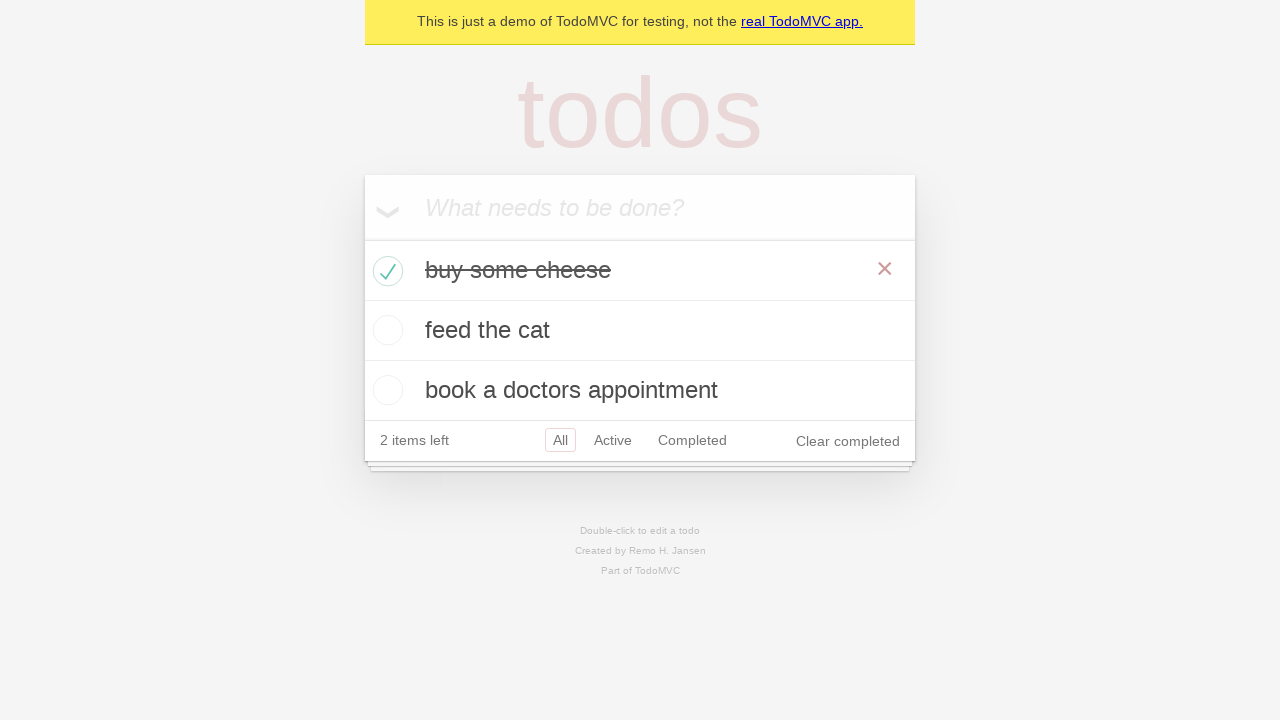

Clear completed button appeared after marking first todo as complete
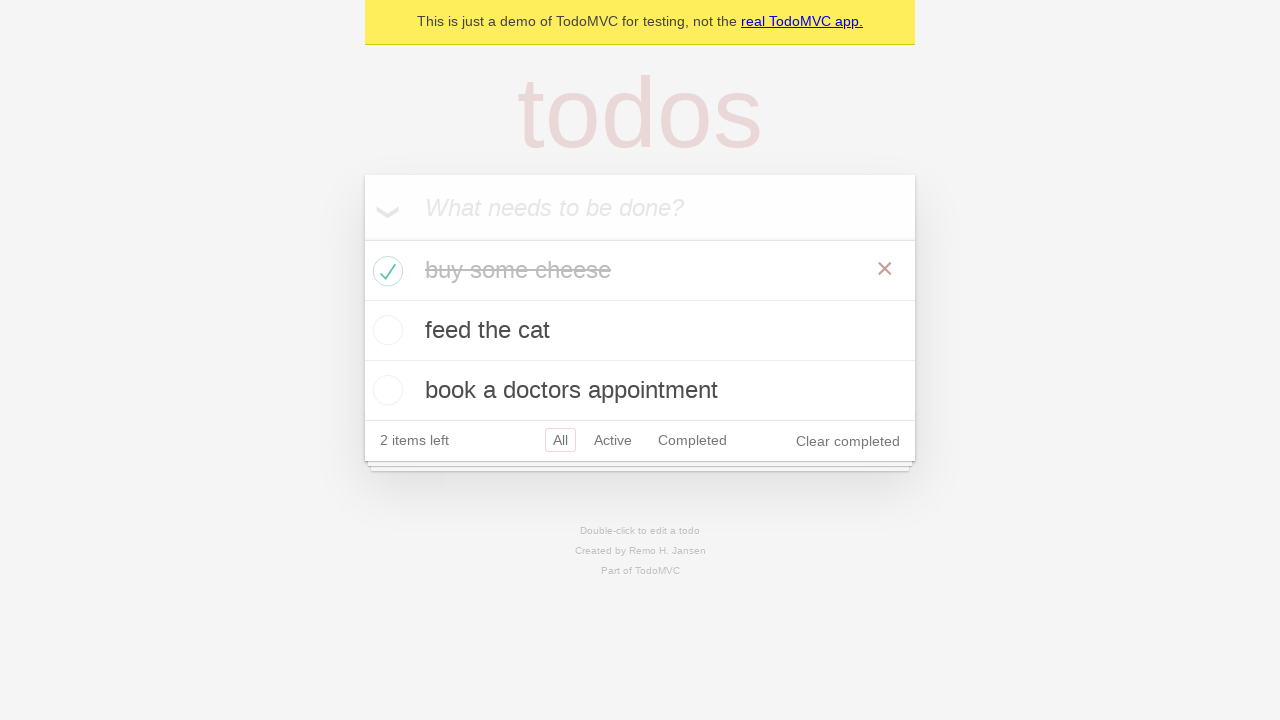

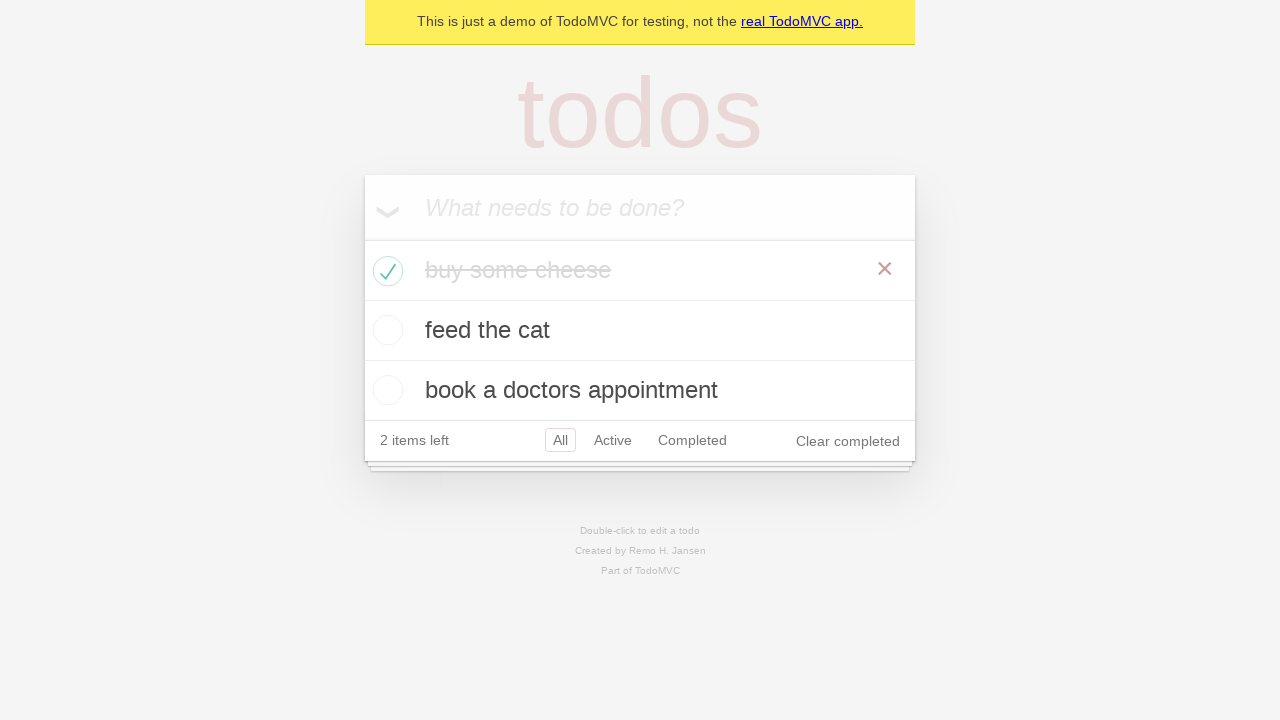